Tests dropdown menu interaction by clicking on a dropdown button and then selecting the Flipkart option from the dropdown menu

Starting URL: https://omayo.blogspot.com/

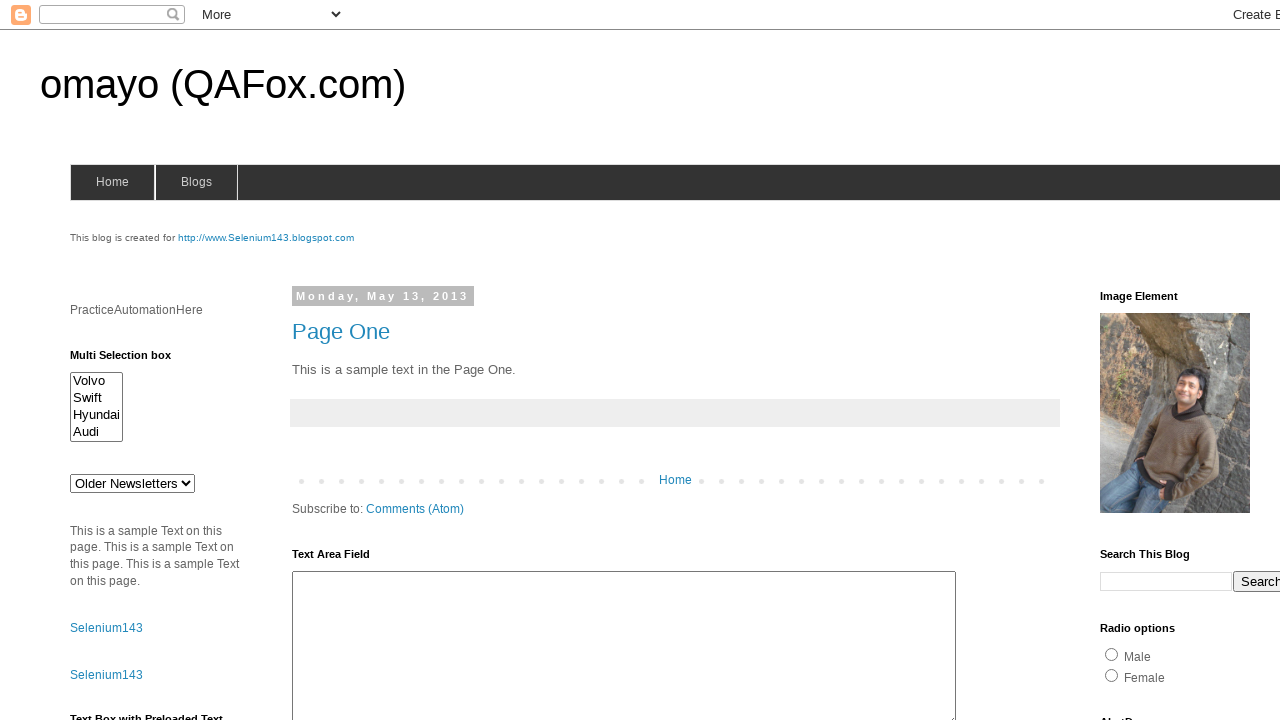

Clicked dropdown button to open menu at (1227, 360) on .dropbtn
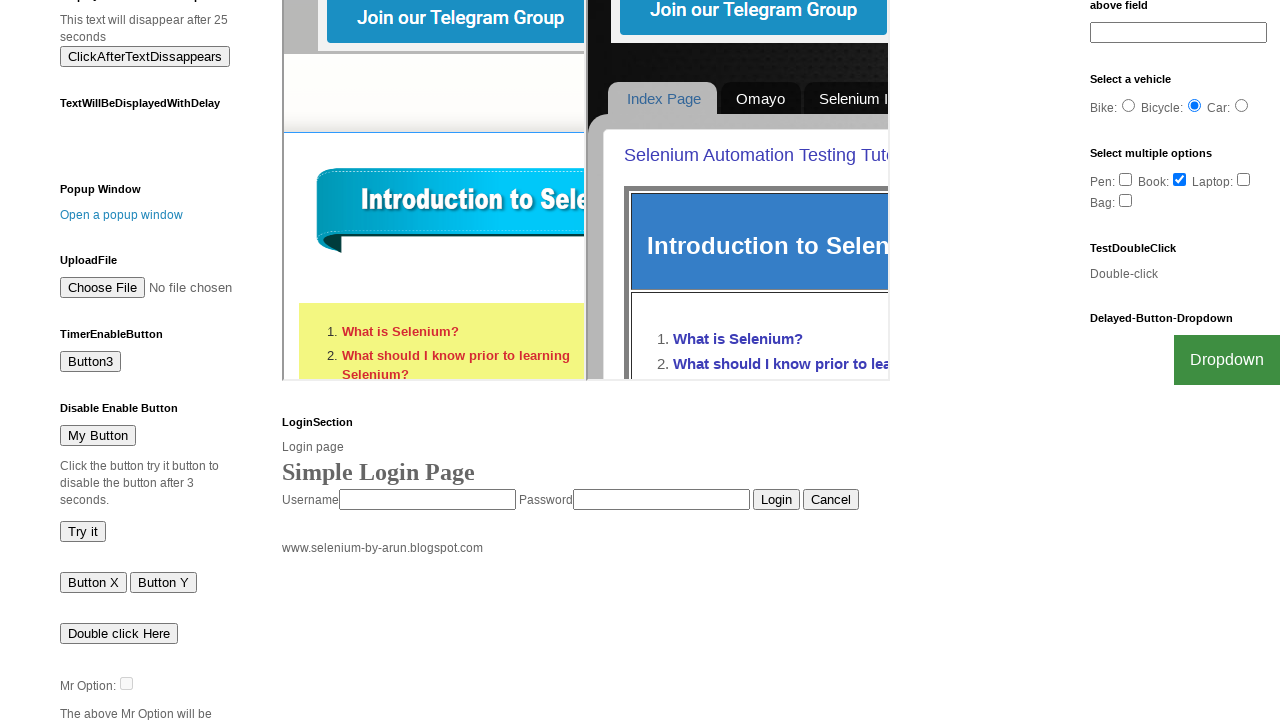

Waited for Flipkart option to become visible in dropdown menu
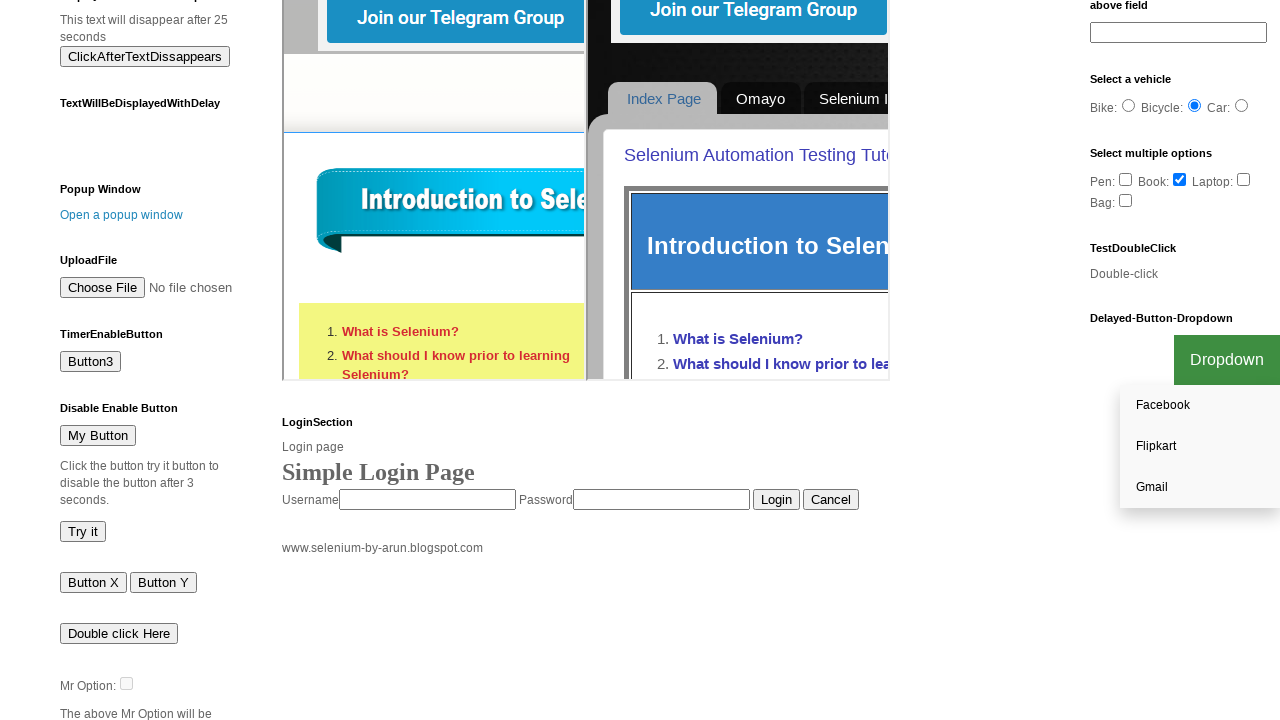

Clicked on Flipkart option from dropdown menu at (1200, 447) on a:text('Flipkart')
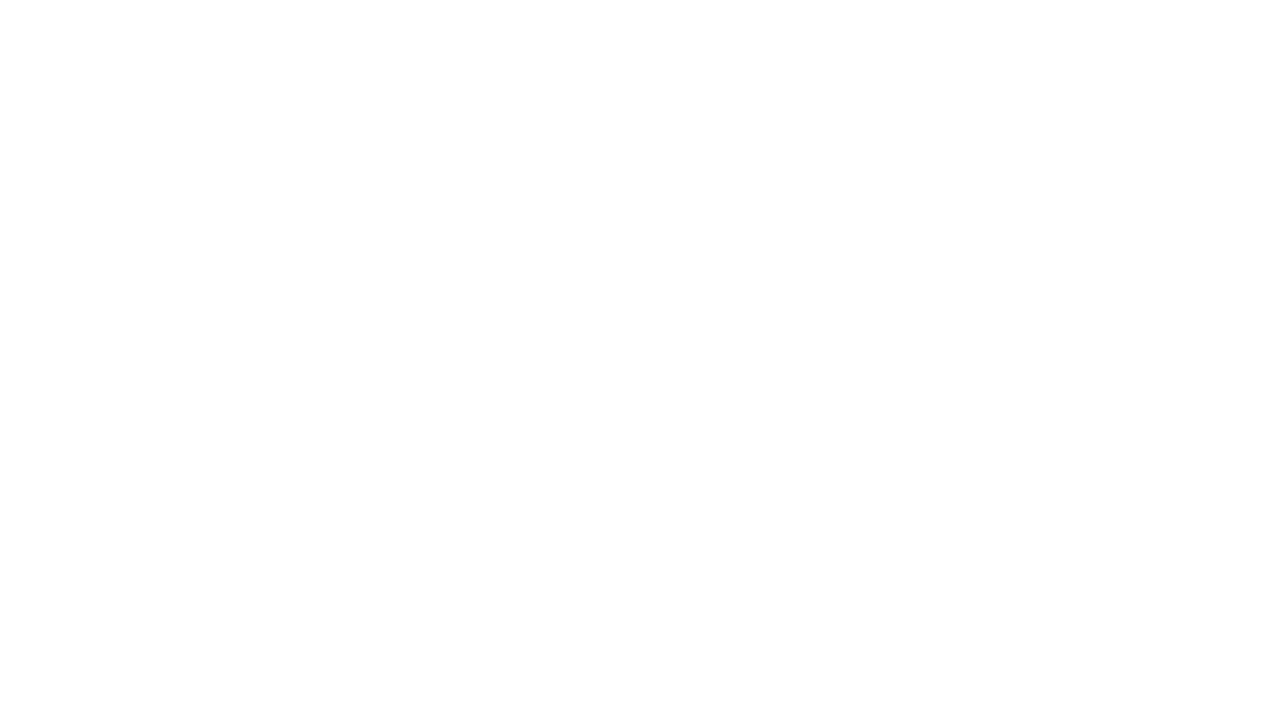

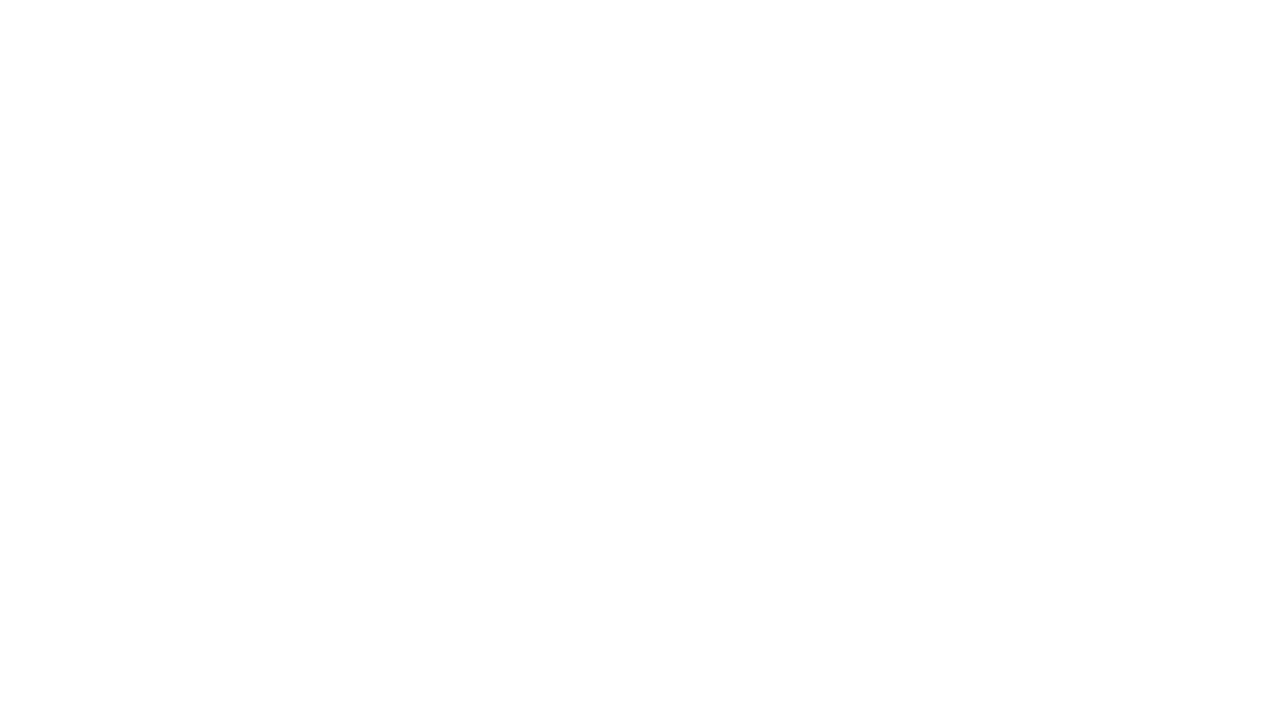